Solves a math captcha by extracting a value from an element attribute, calculating the result, and filling out a form with checkbox and radio button selections

Starting URL: https://suninjuly.github.io/get_attribute.html

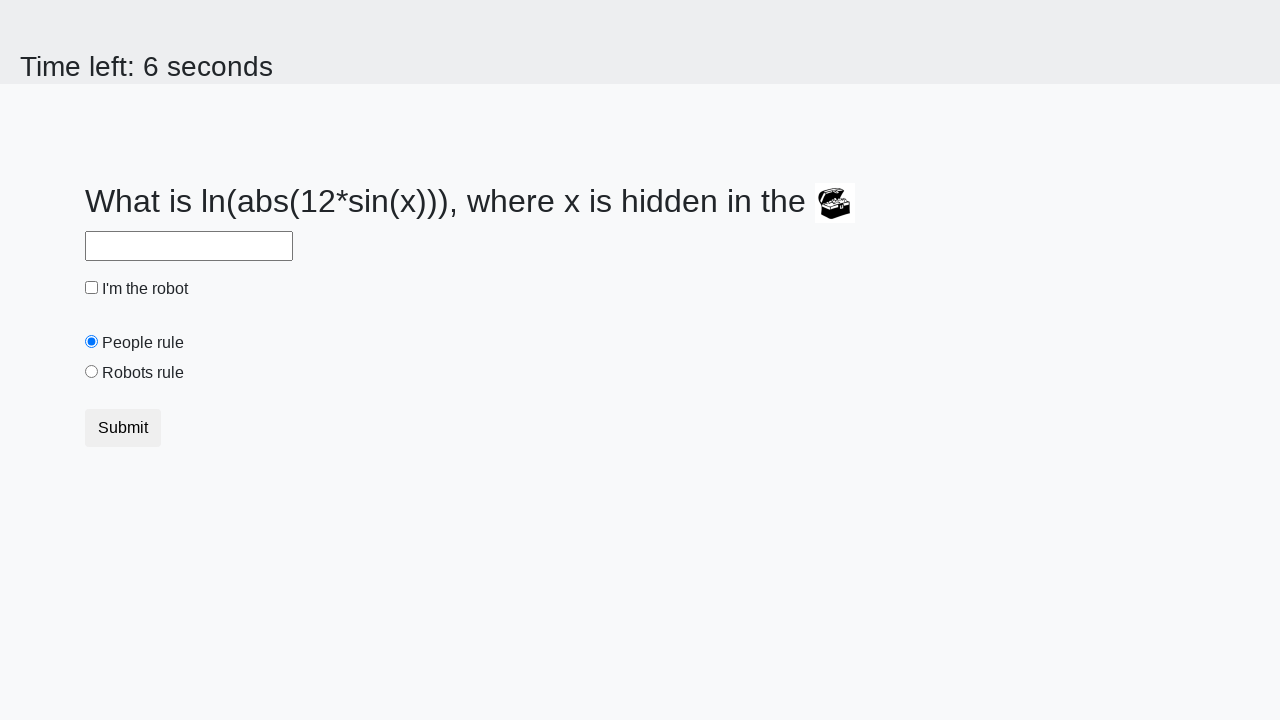

Extracted valuex attribute from treasure element
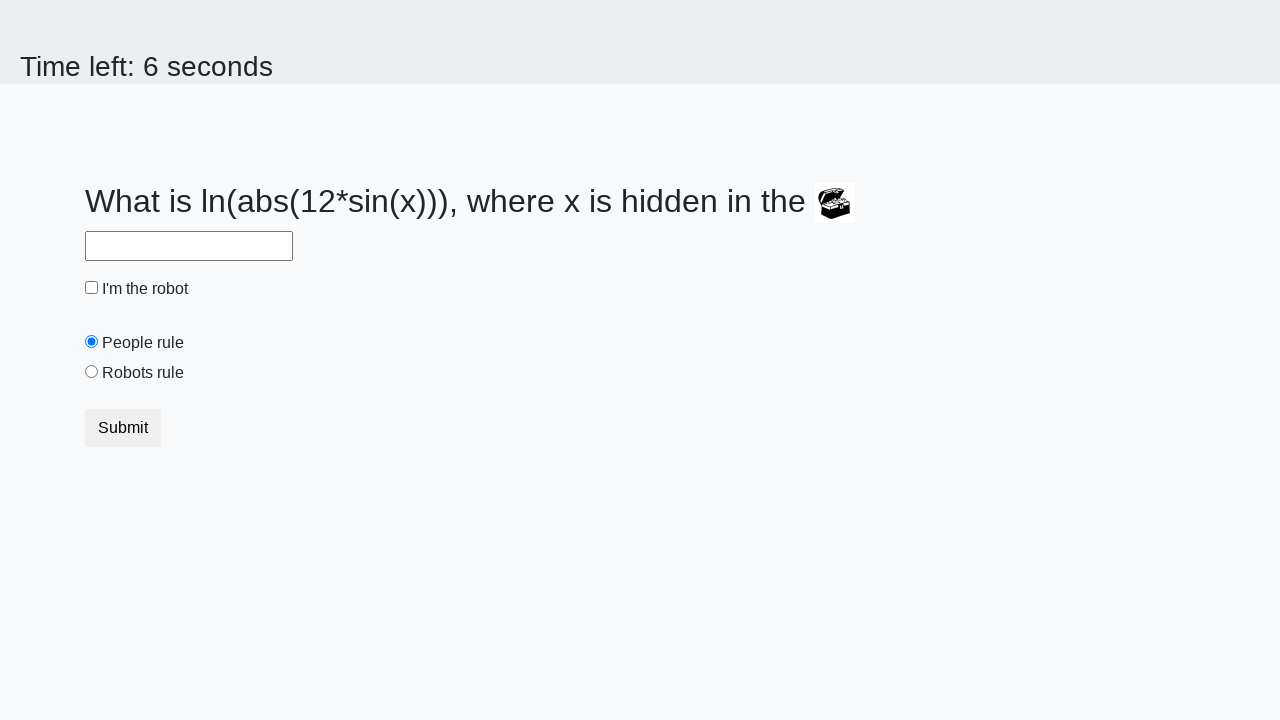

Calculated math captcha result using formula: log(abs(12*sin(x)))
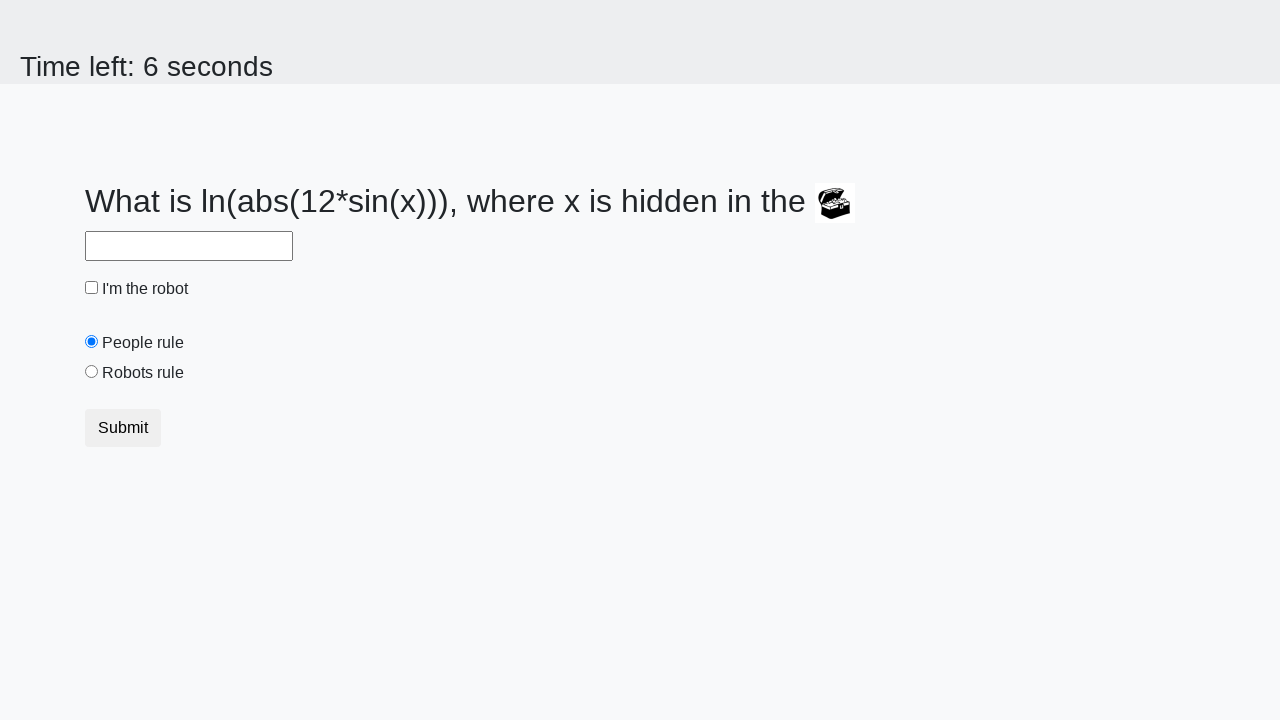

Filled answer field with calculated result on #answer
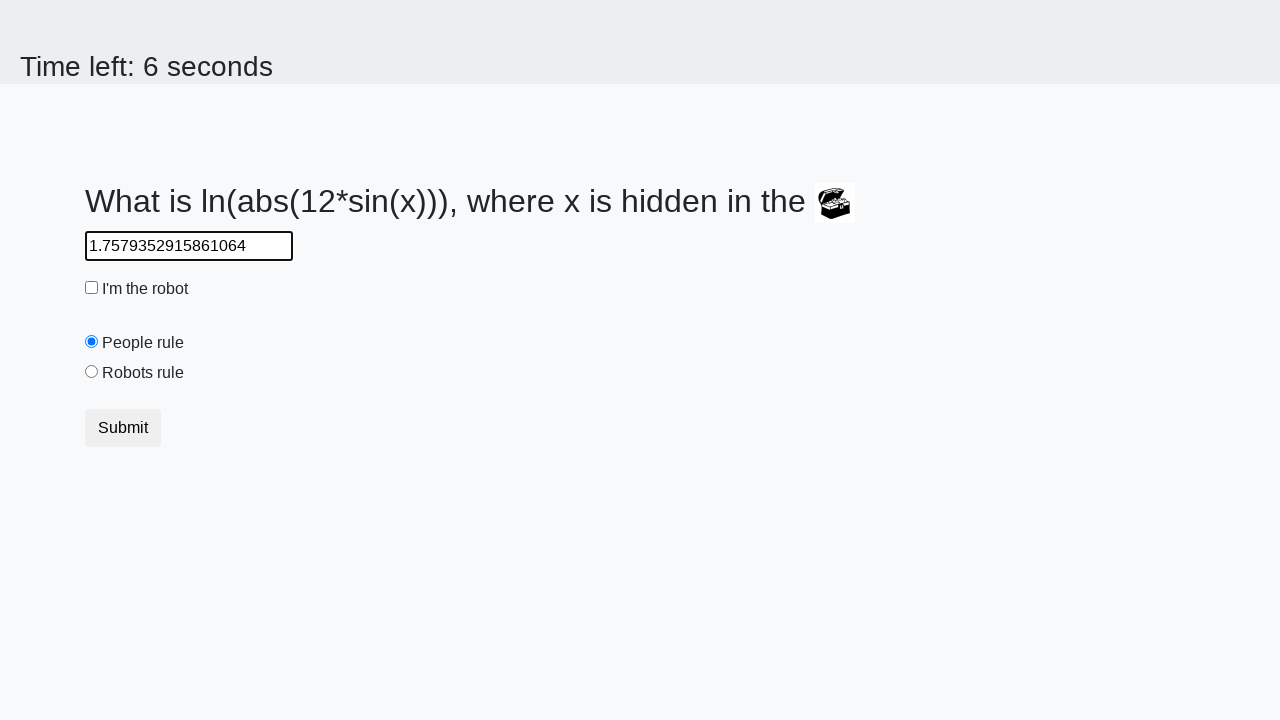

Clicked robot checkbox at (92, 288) on #robotCheckbox
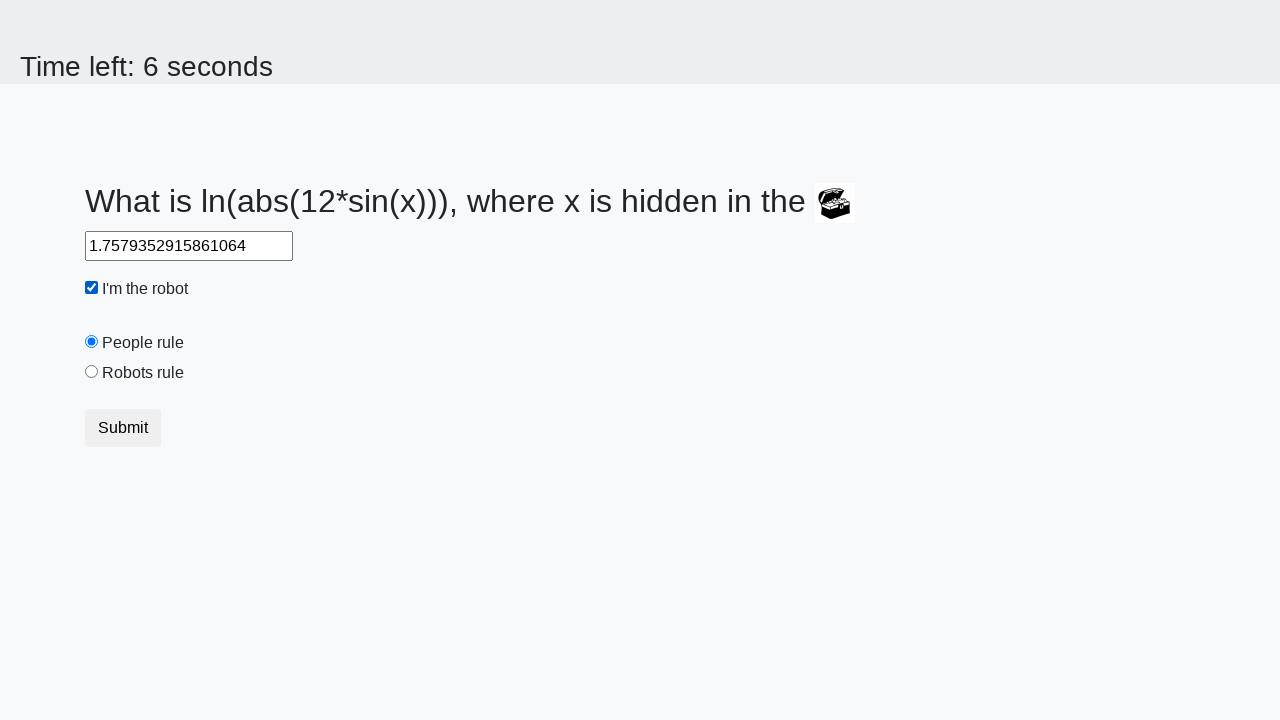

Clicked 'robots rule' radio button at (92, 372) on #robotsRule
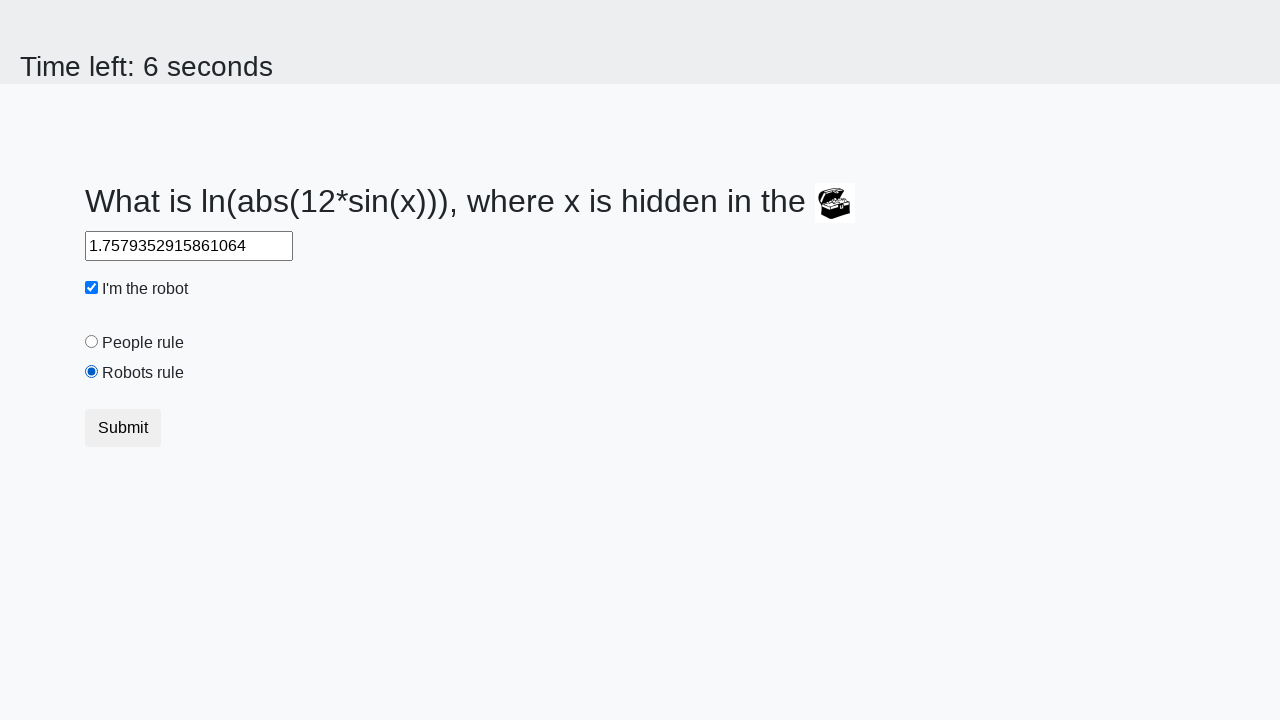

Clicked submit button to complete form at (123, 428) on button.btn
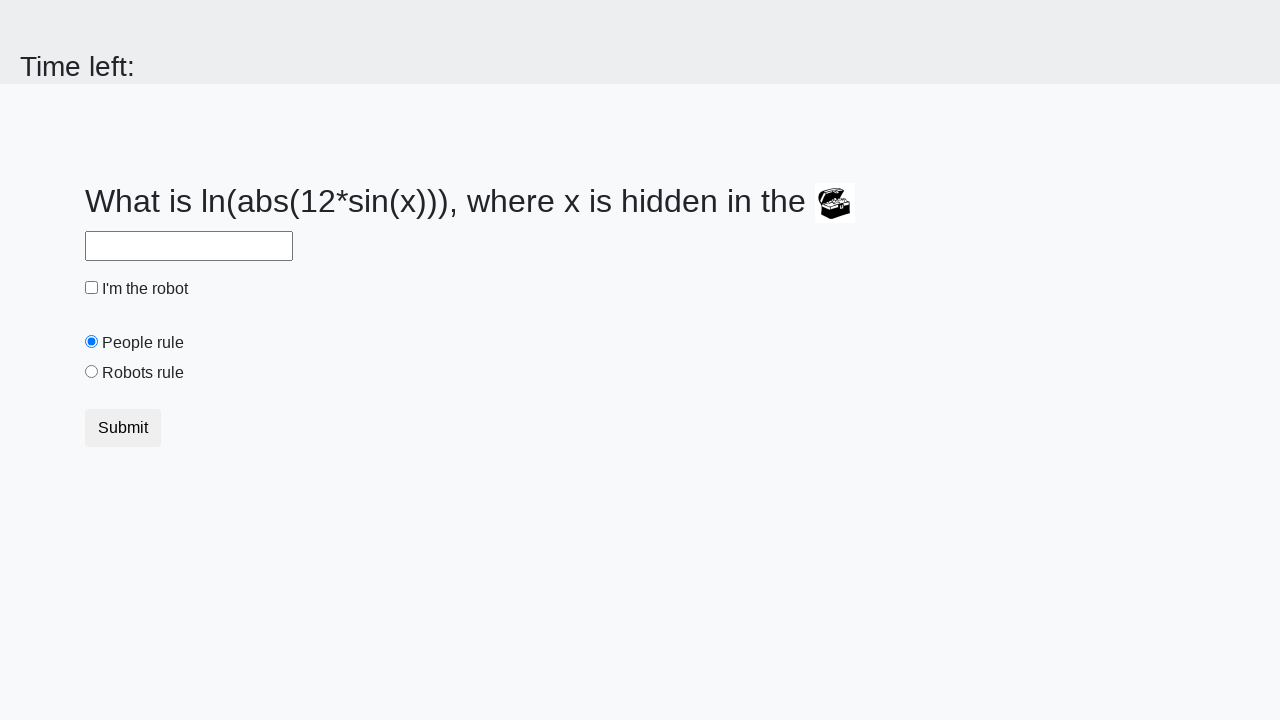

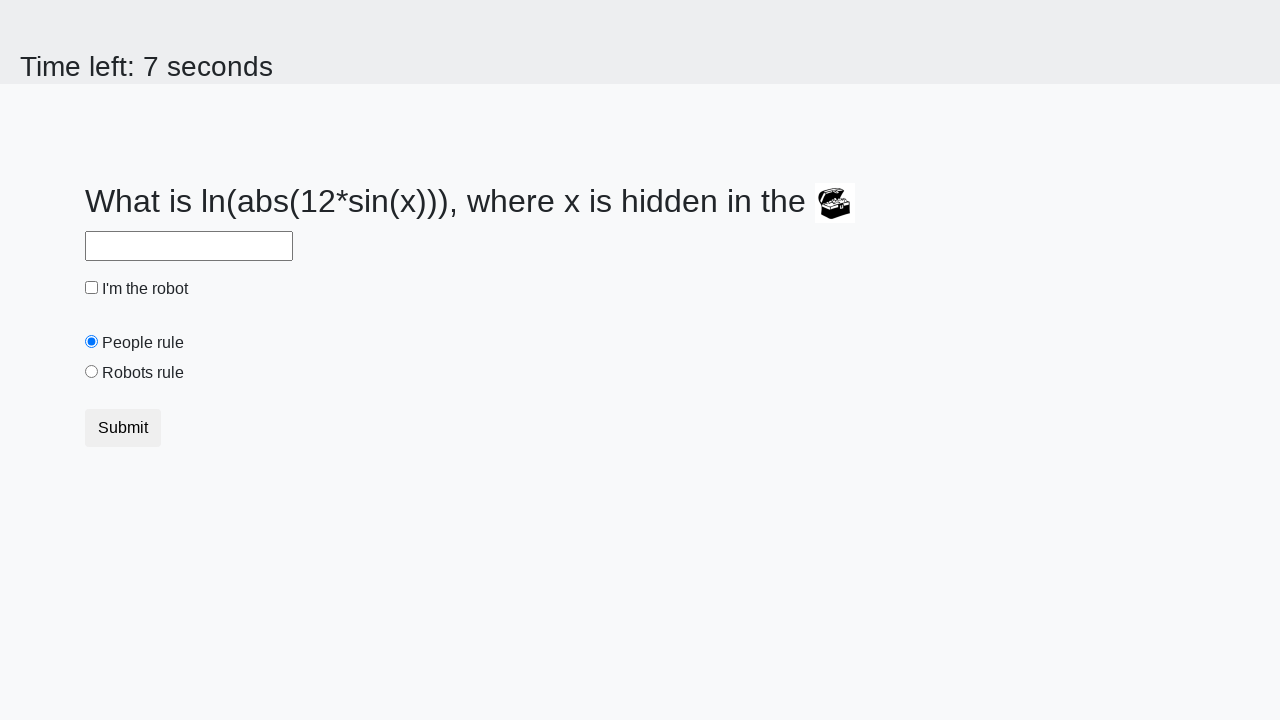